Tests that edits are saved when the input loses focus (blur event)

Starting URL: https://demo.playwright.dev/todomvc

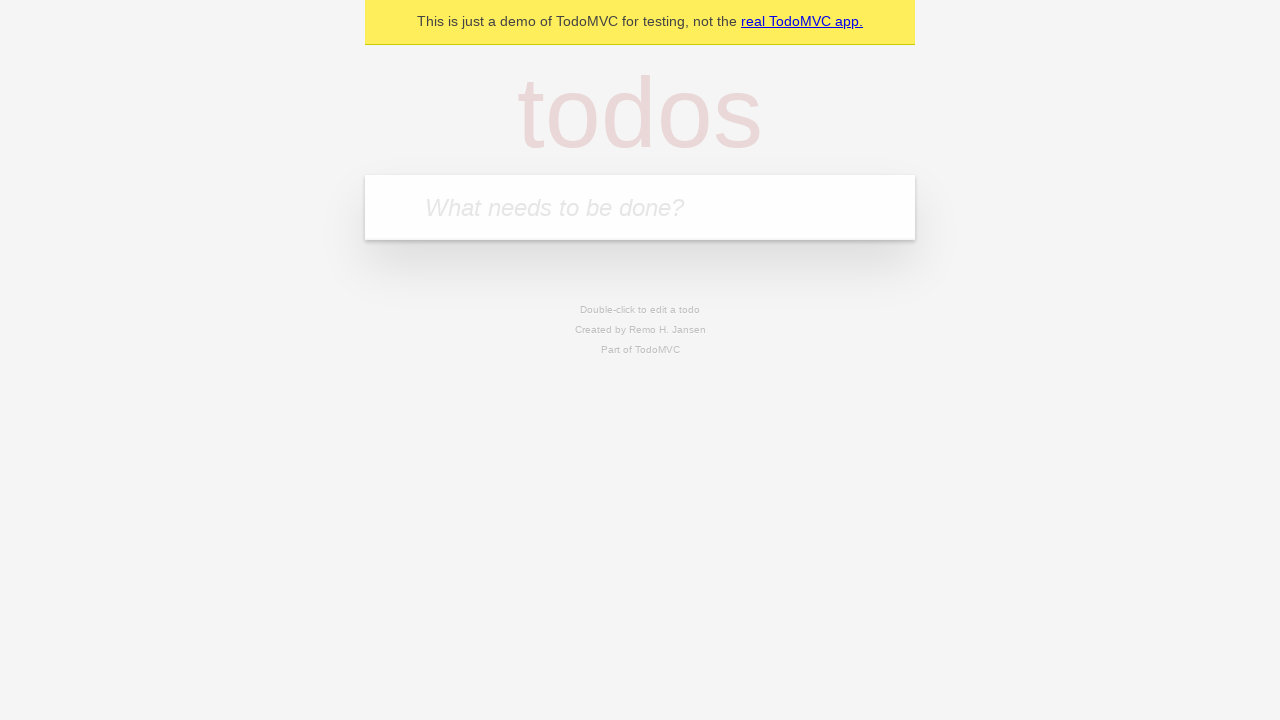

Filled todo input with 'buy some cheese' on internal:attr=[placeholder="What needs to be done?"i]
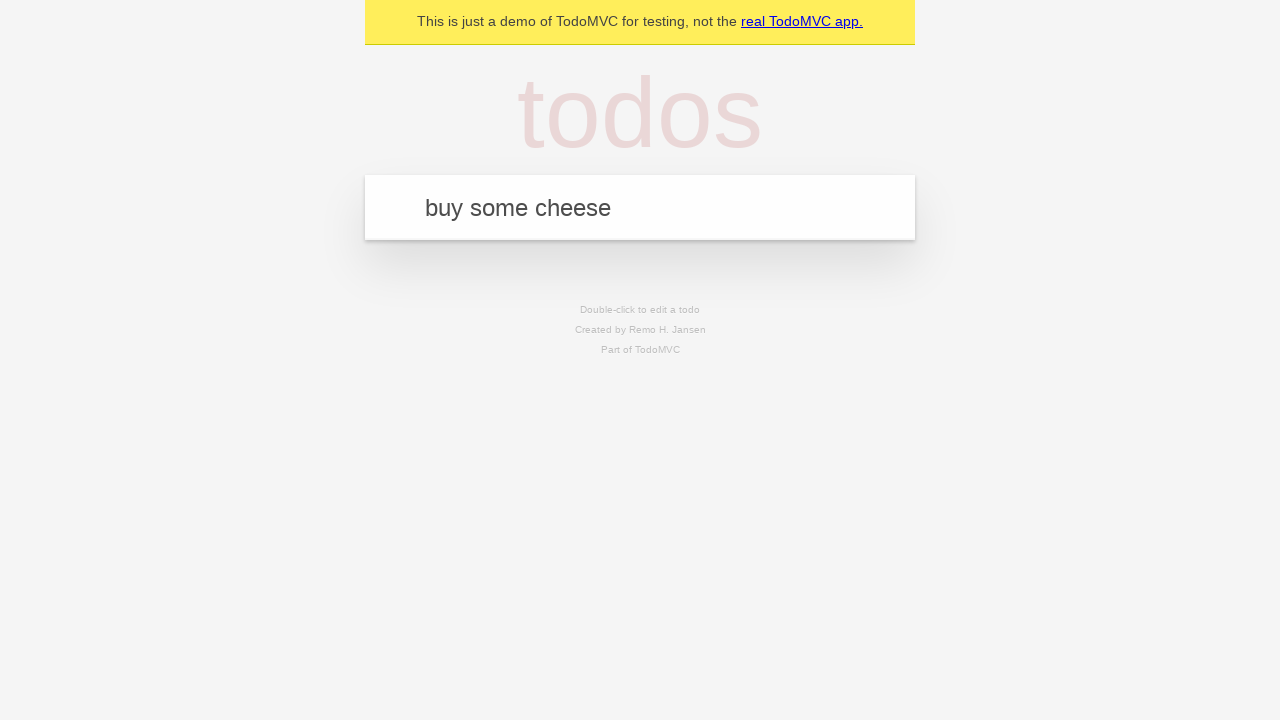

Pressed Enter to create todo 'buy some cheese' on internal:attr=[placeholder="What needs to be done?"i]
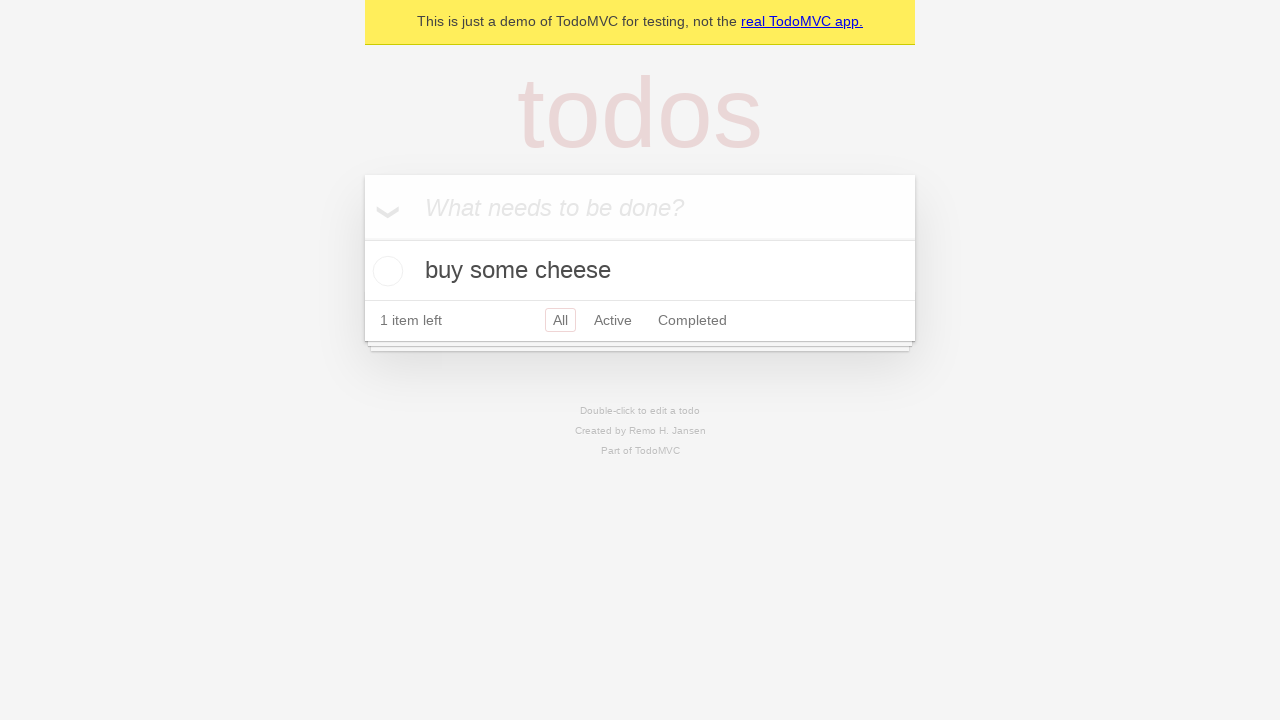

Filled todo input with 'feed the cat' on internal:attr=[placeholder="What needs to be done?"i]
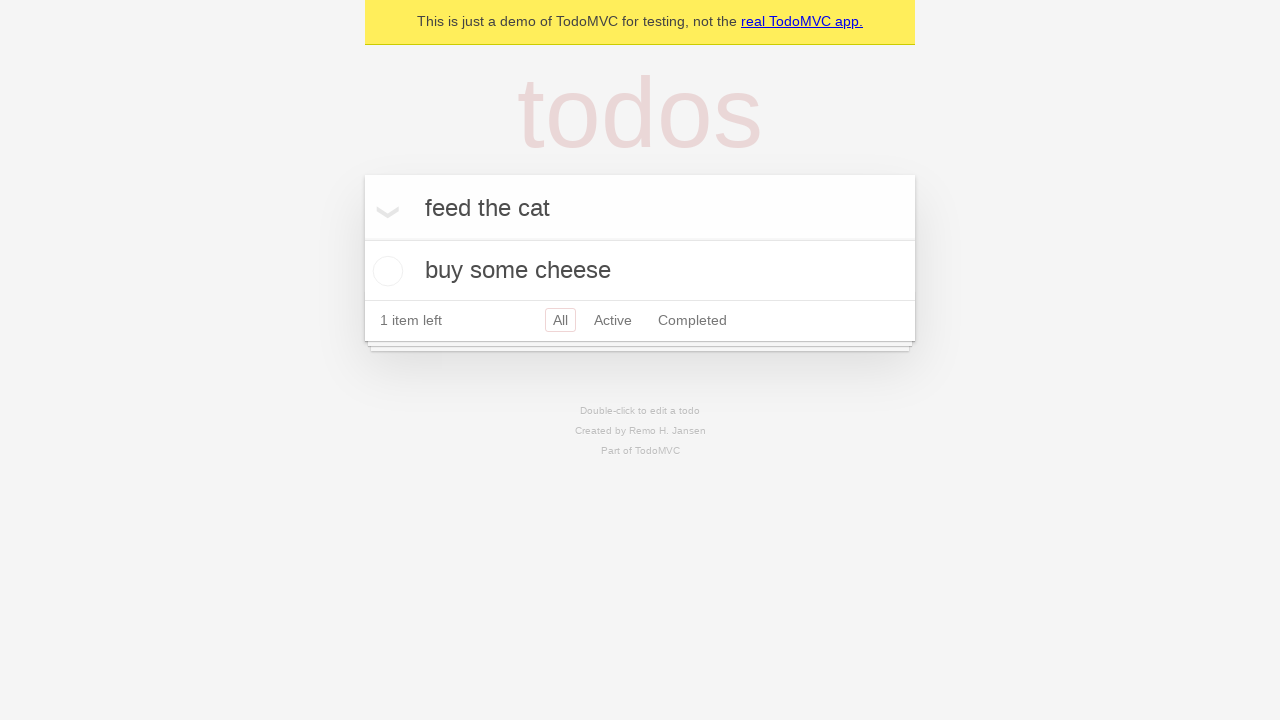

Pressed Enter to create todo 'feed the cat' on internal:attr=[placeholder="What needs to be done?"i]
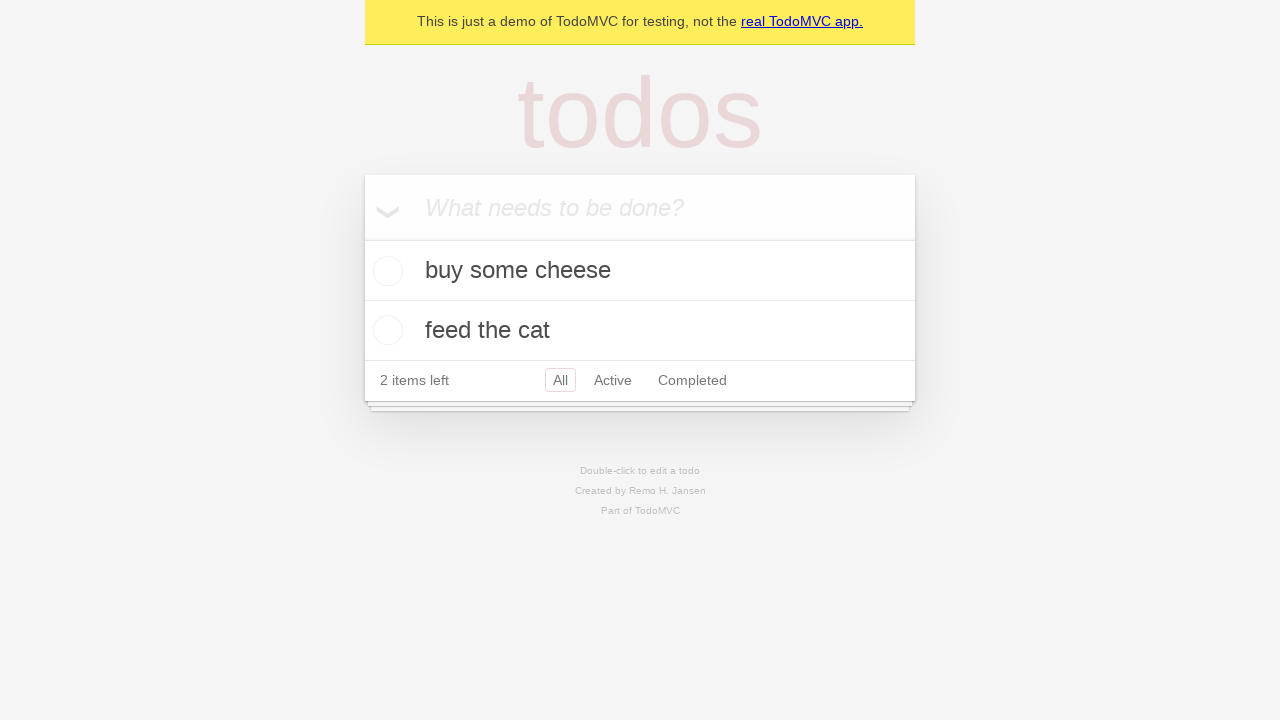

Filled todo input with 'book a doctors appointment' on internal:attr=[placeholder="What needs to be done?"i]
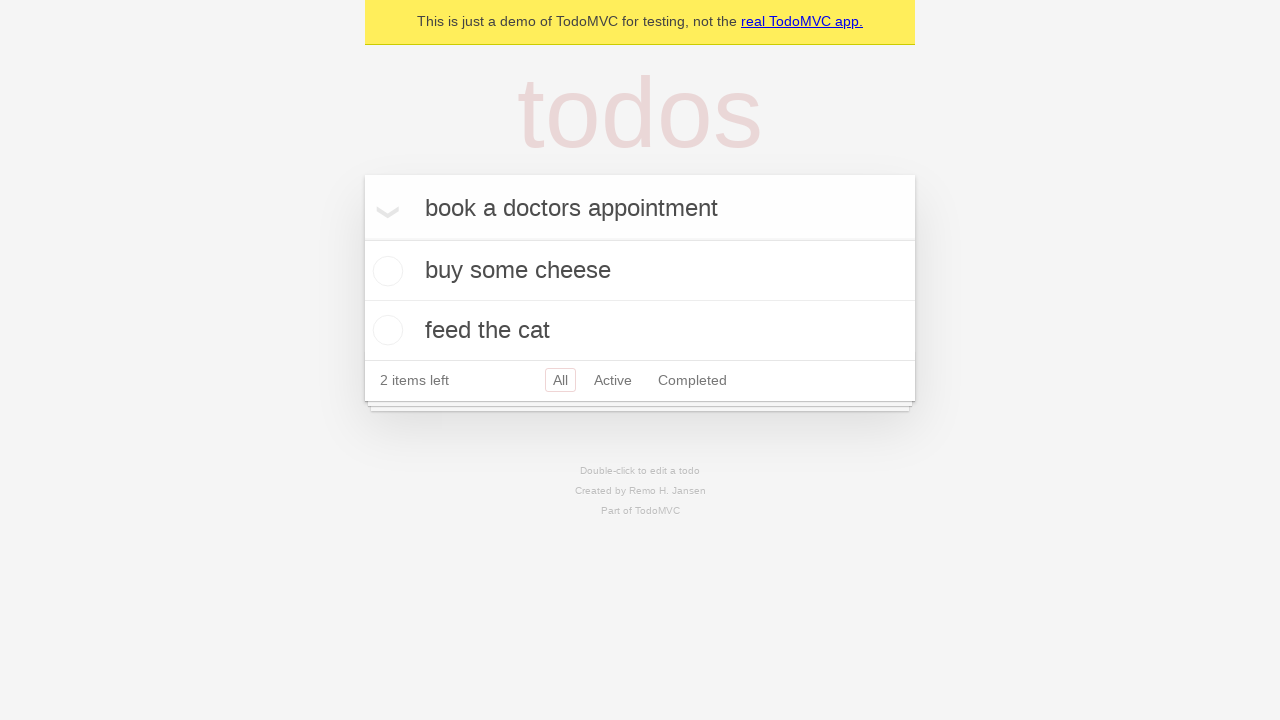

Pressed Enter to create todo 'book a doctors appointment' on internal:attr=[placeholder="What needs to be done?"i]
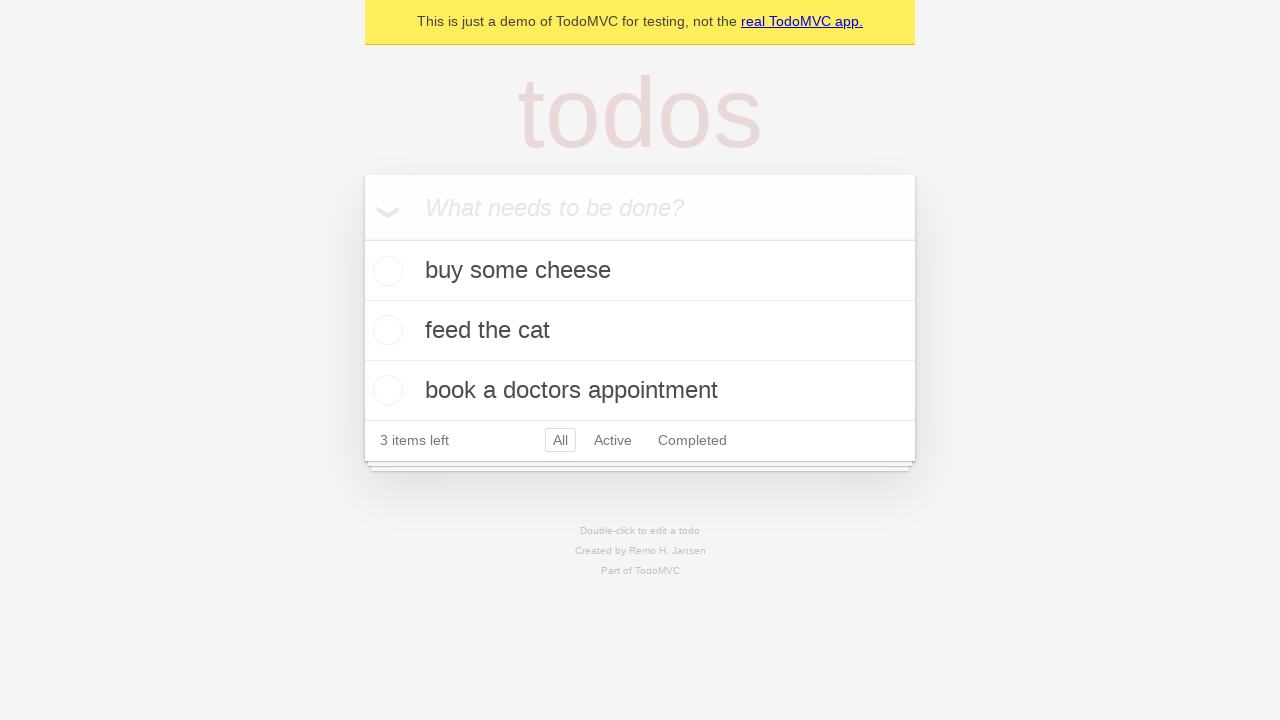

Third todo item appeared on the page
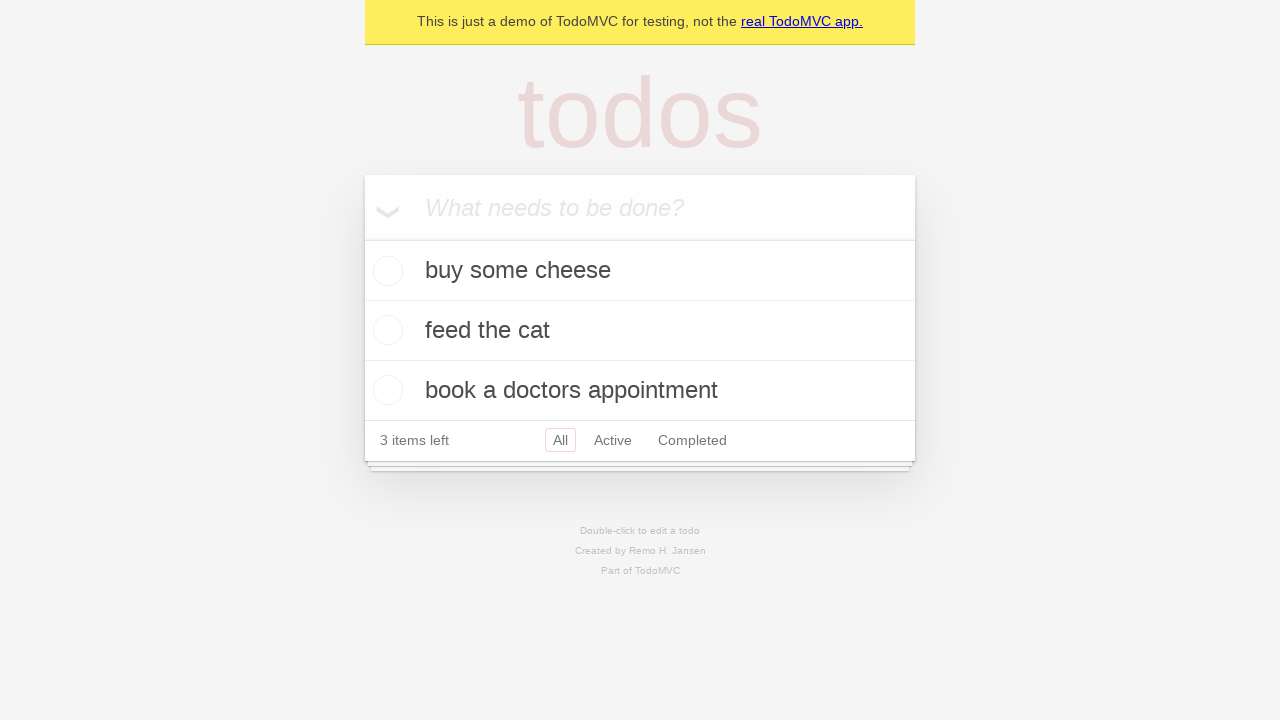

Double-clicked second todo item to enter edit mode at (640, 331) on internal:testid=[data-testid="todo-item"s] >> nth=1
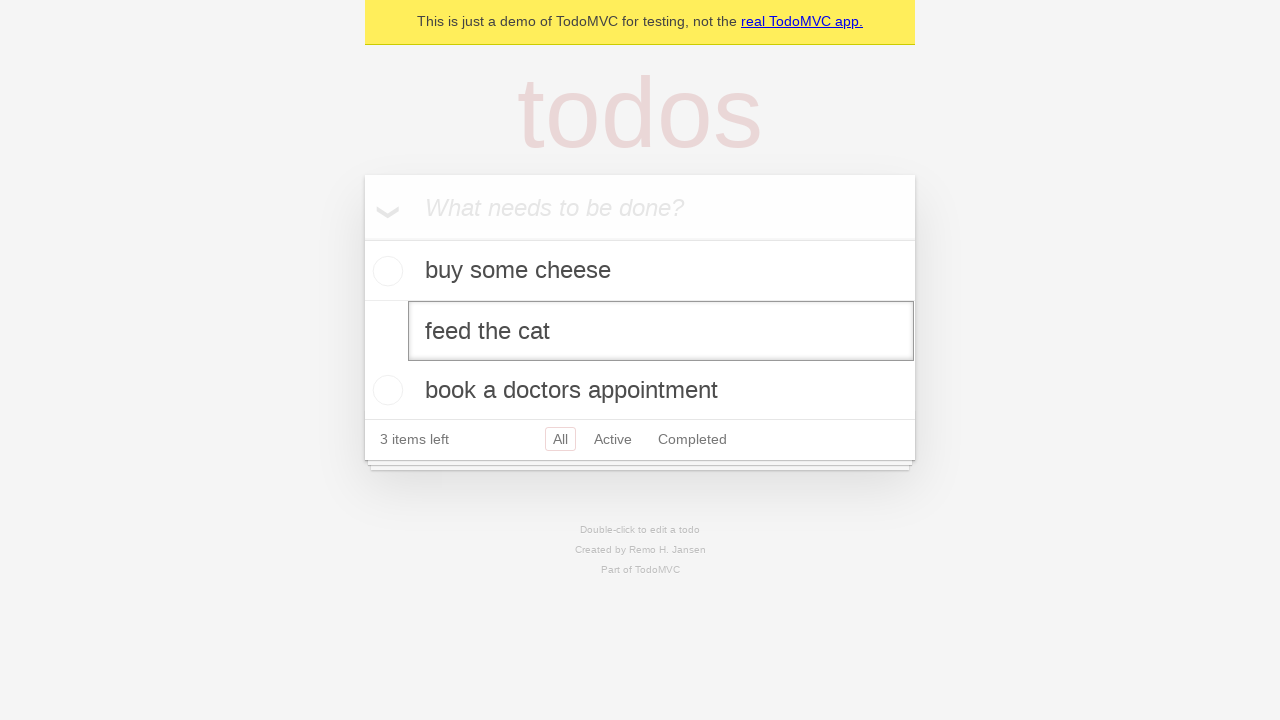

Filled edit textbox with new text 'buy some sausages' on internal:testid=[data-testid="todo-item"s] >> nth=1 >> internal:role=textbox[nam
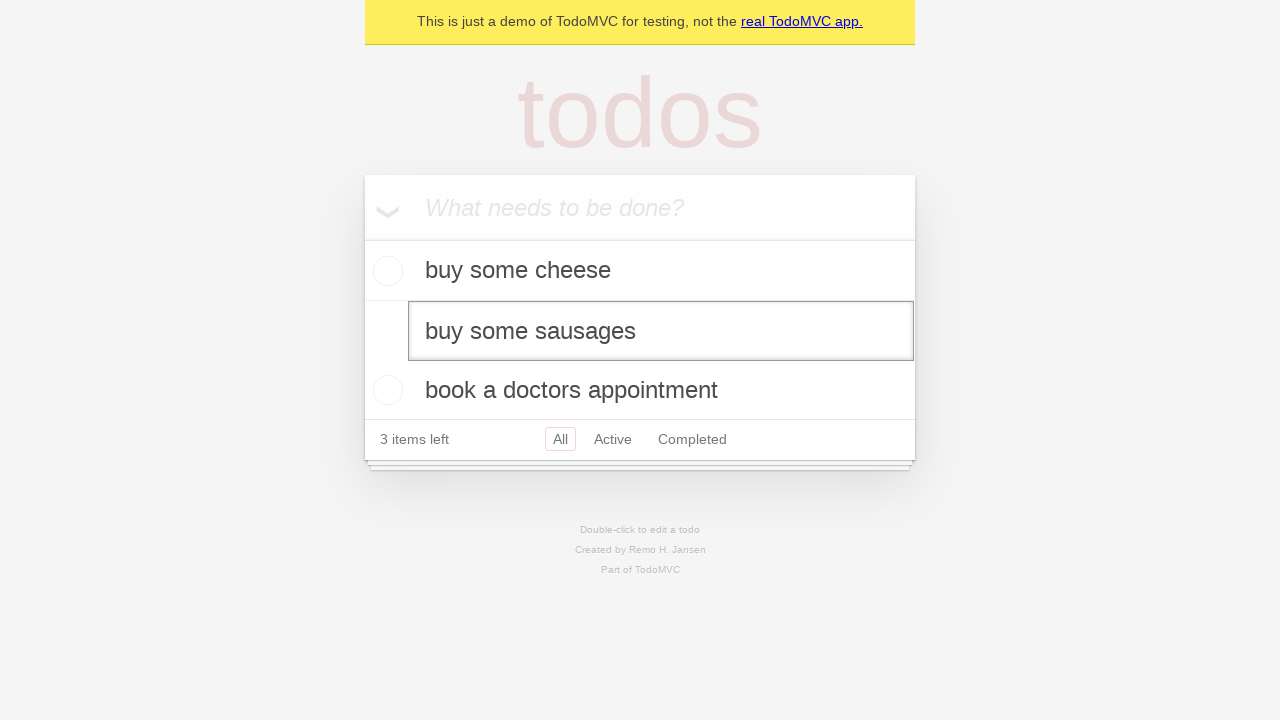

Dispatched blur event to save todo edit
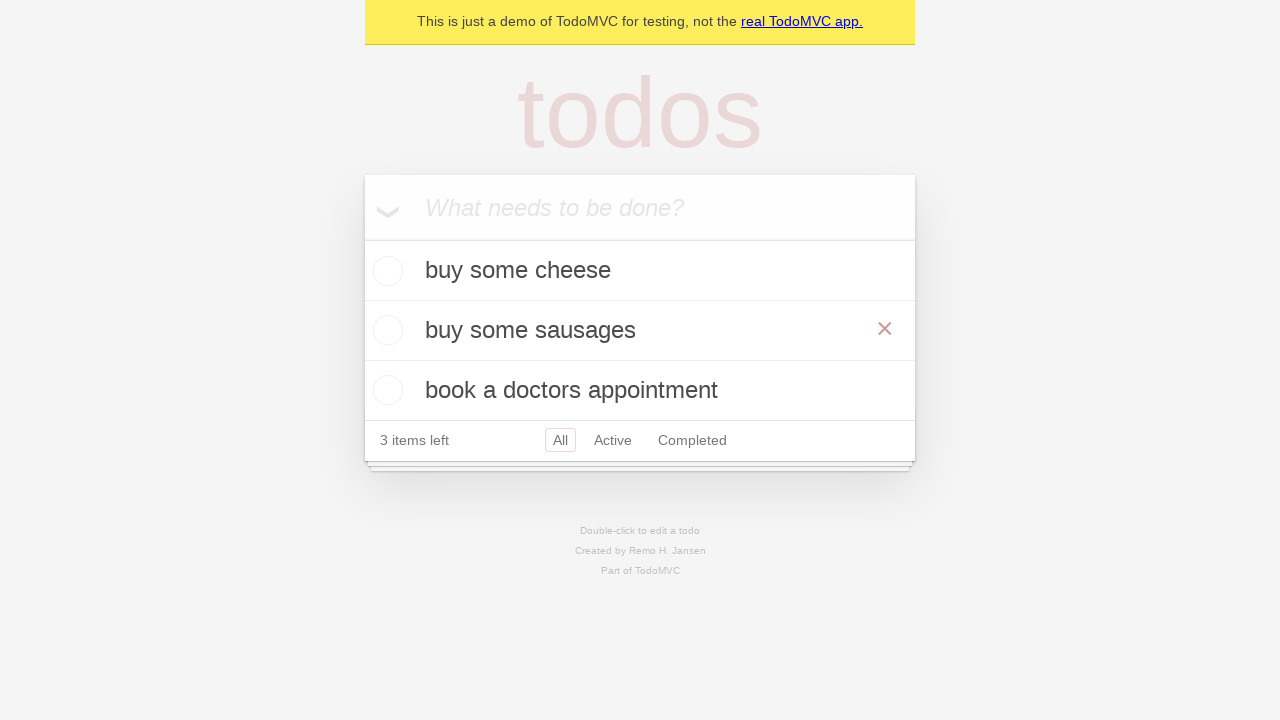

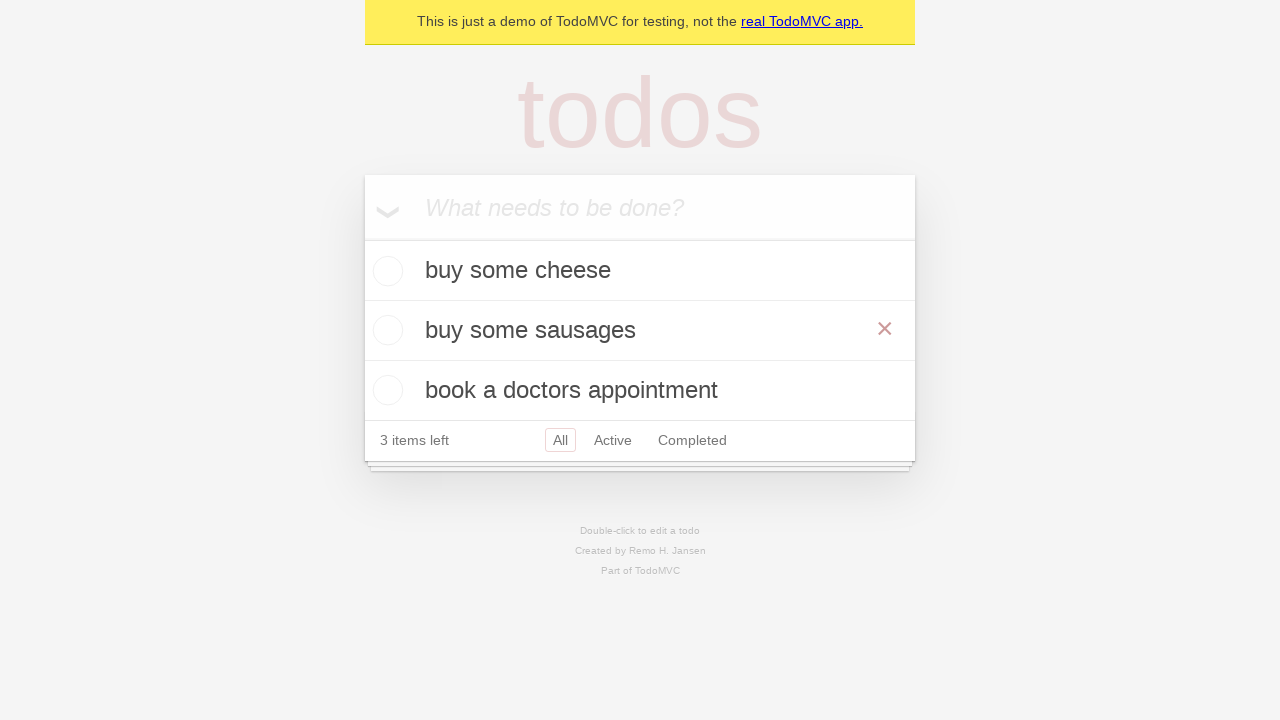